Tests DOM sibling traversal by verifying the next siblings count for decrement button and blinking text elements

Starting URL: https://rahulshettyacademy.com/seleniumPractise/#/

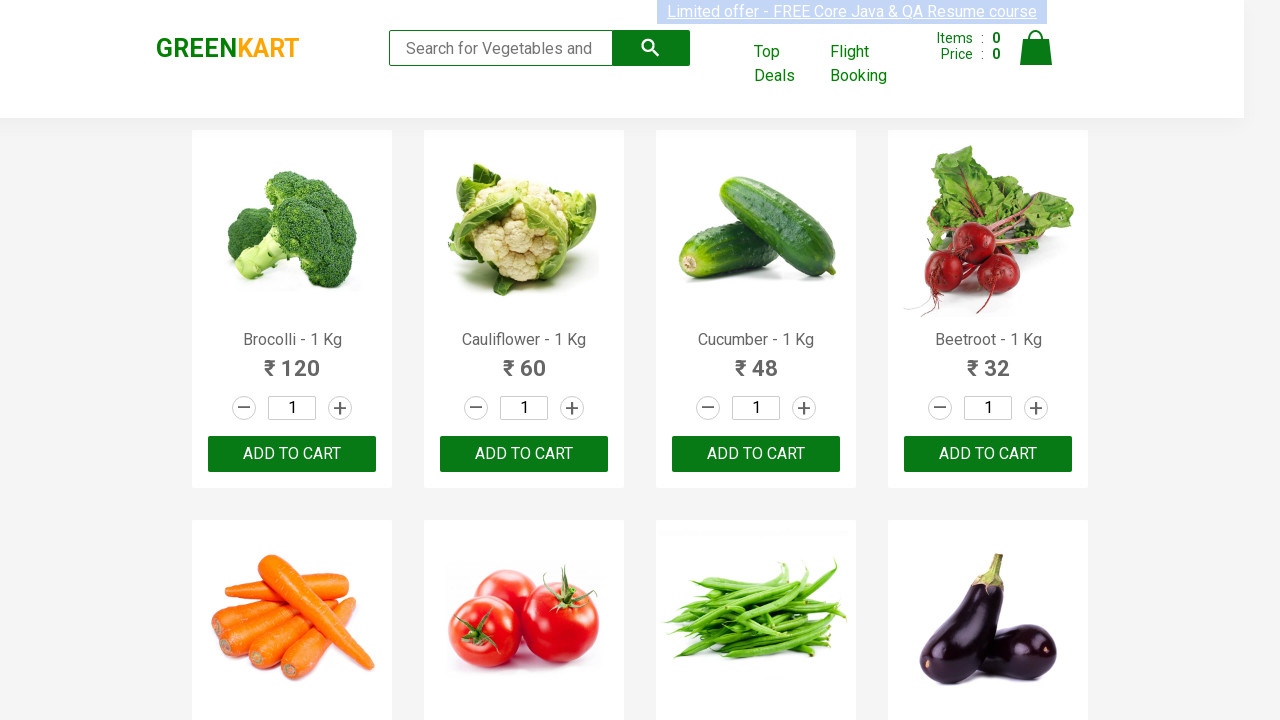

Waited for product elements to load
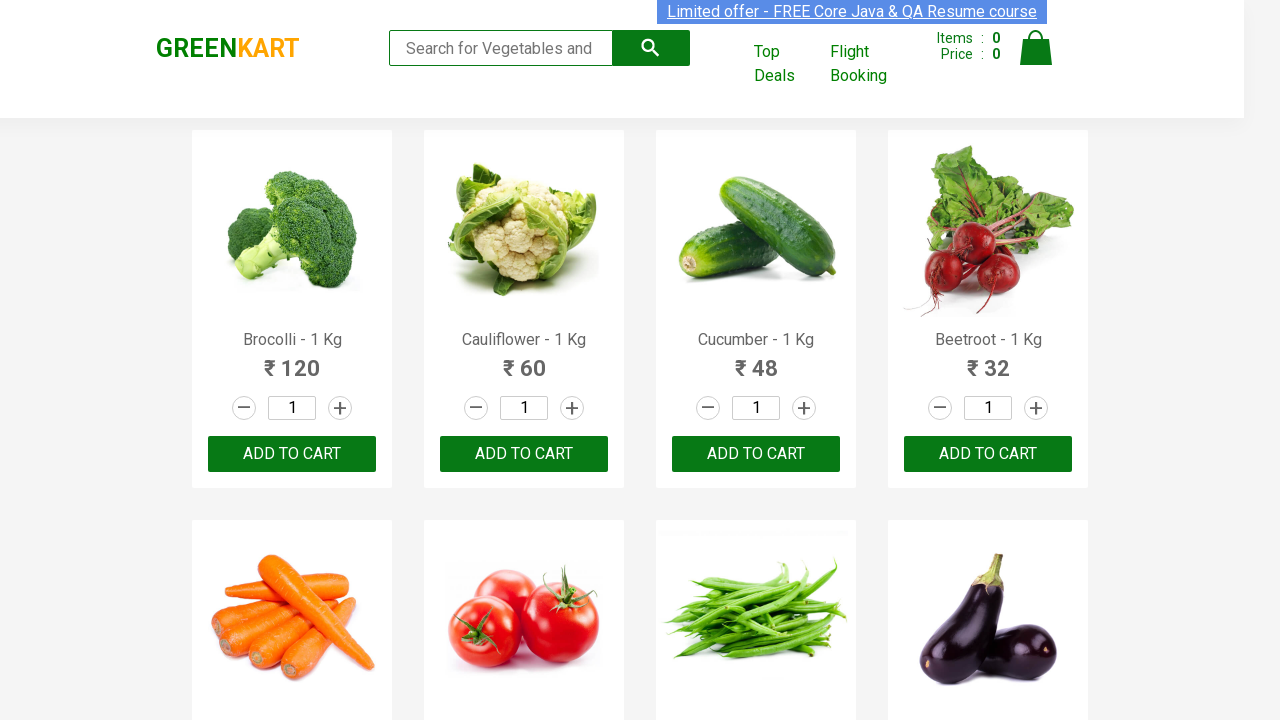

Located first decrement button element
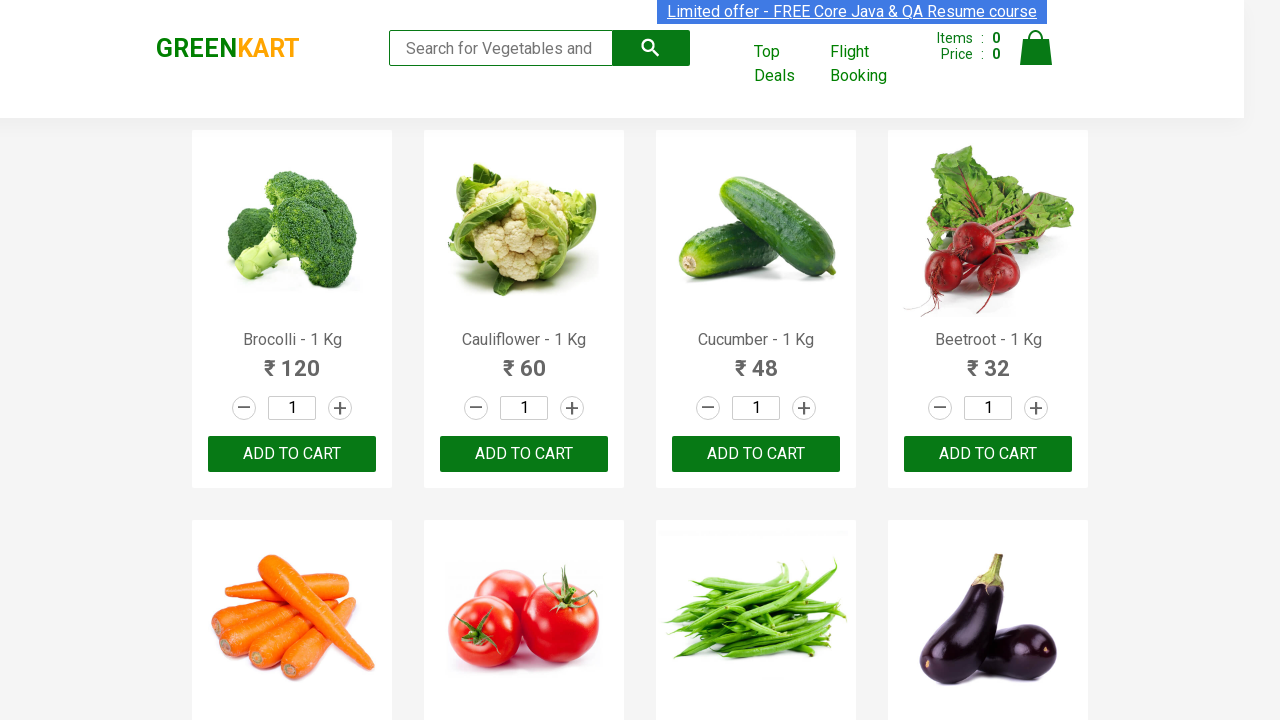

Selected next sibling elements of first decrement button
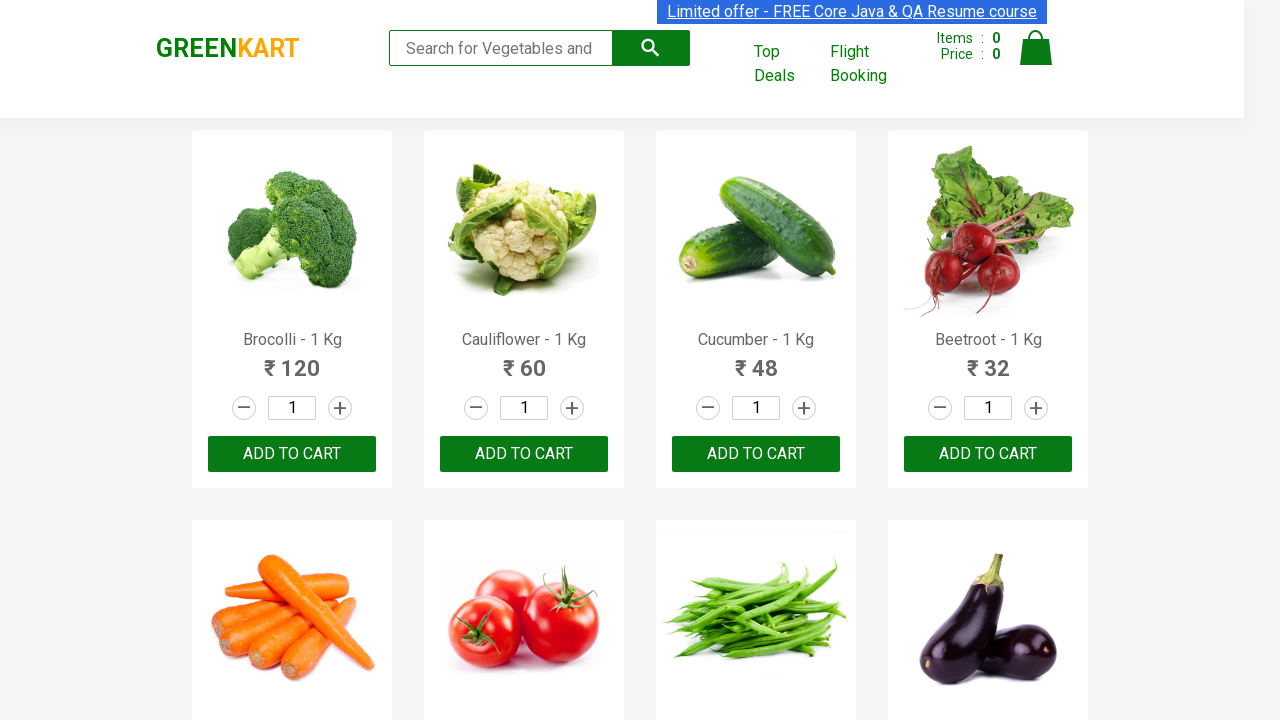

Verified first decrement button has exactly 2 next siblings
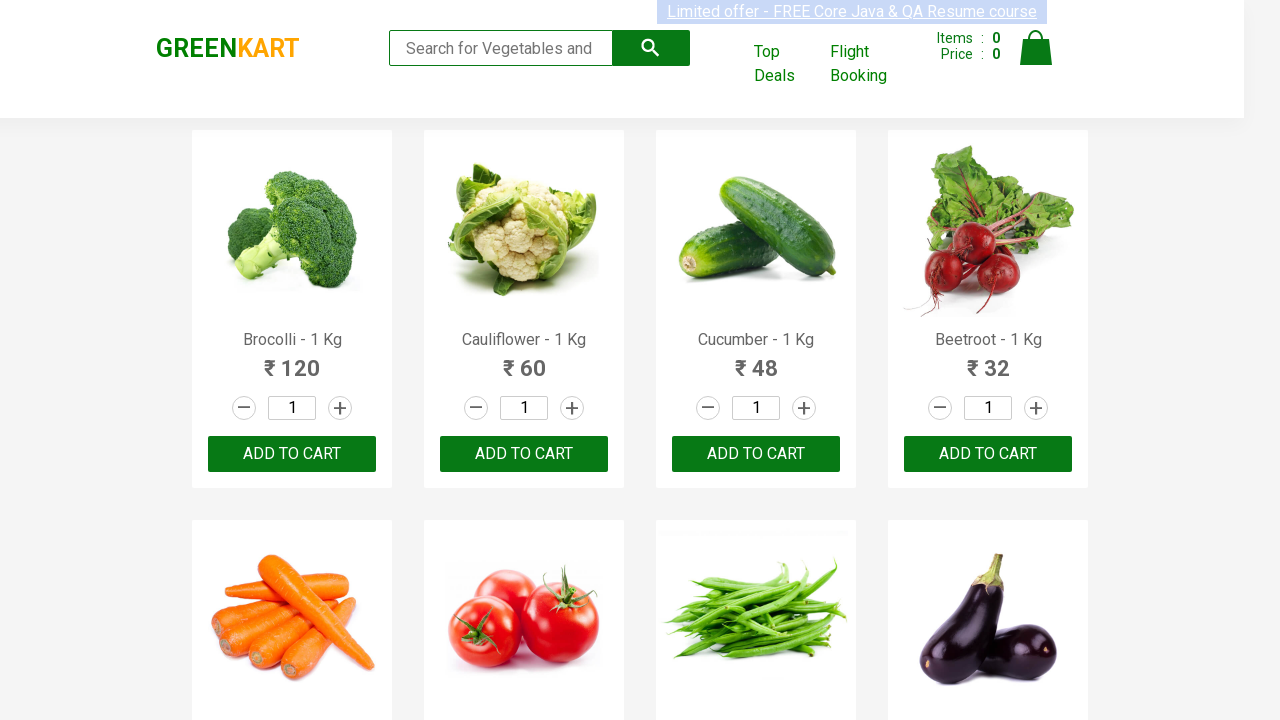

Selected next sibling elements of blinking text element
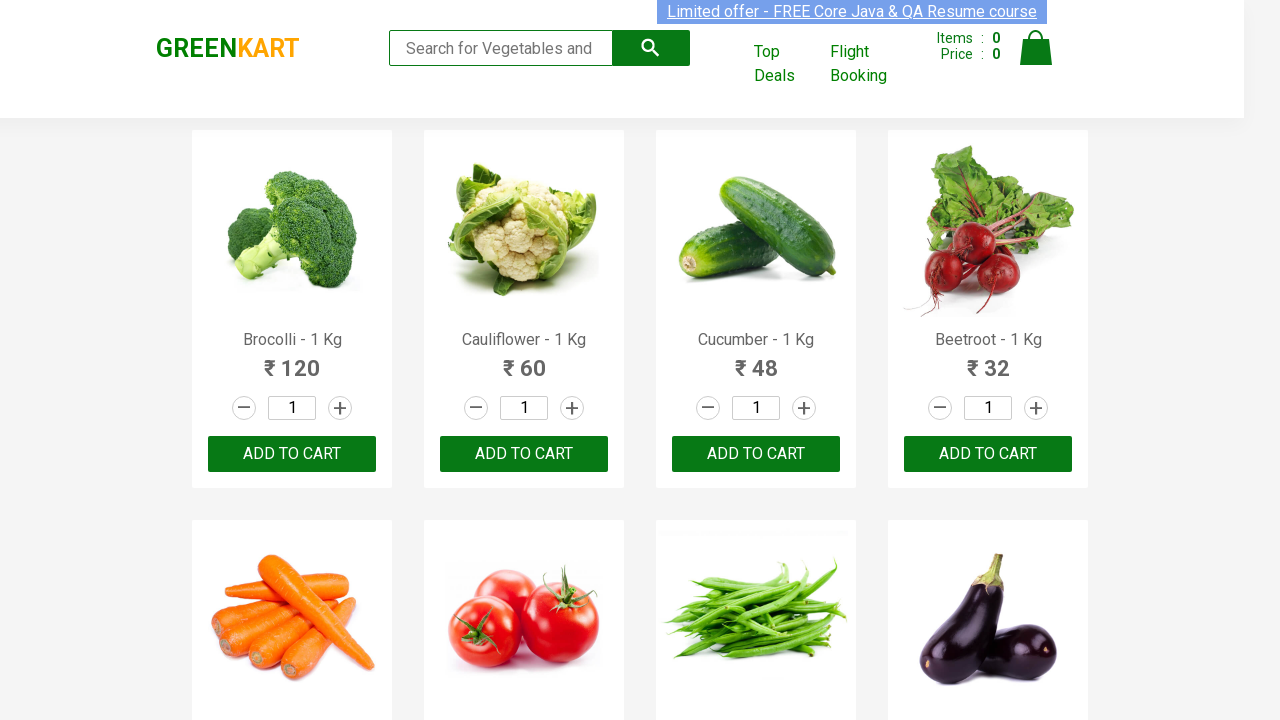

Verified blinking text element has exactly 5 next siblings
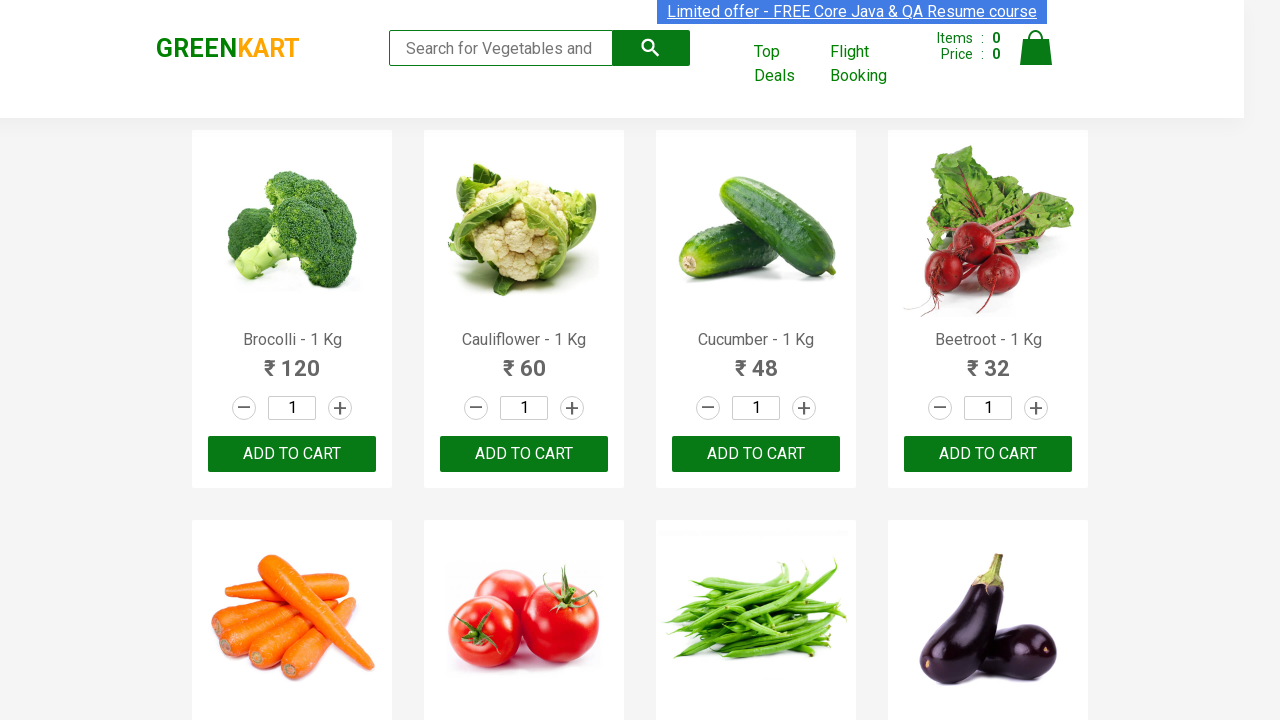

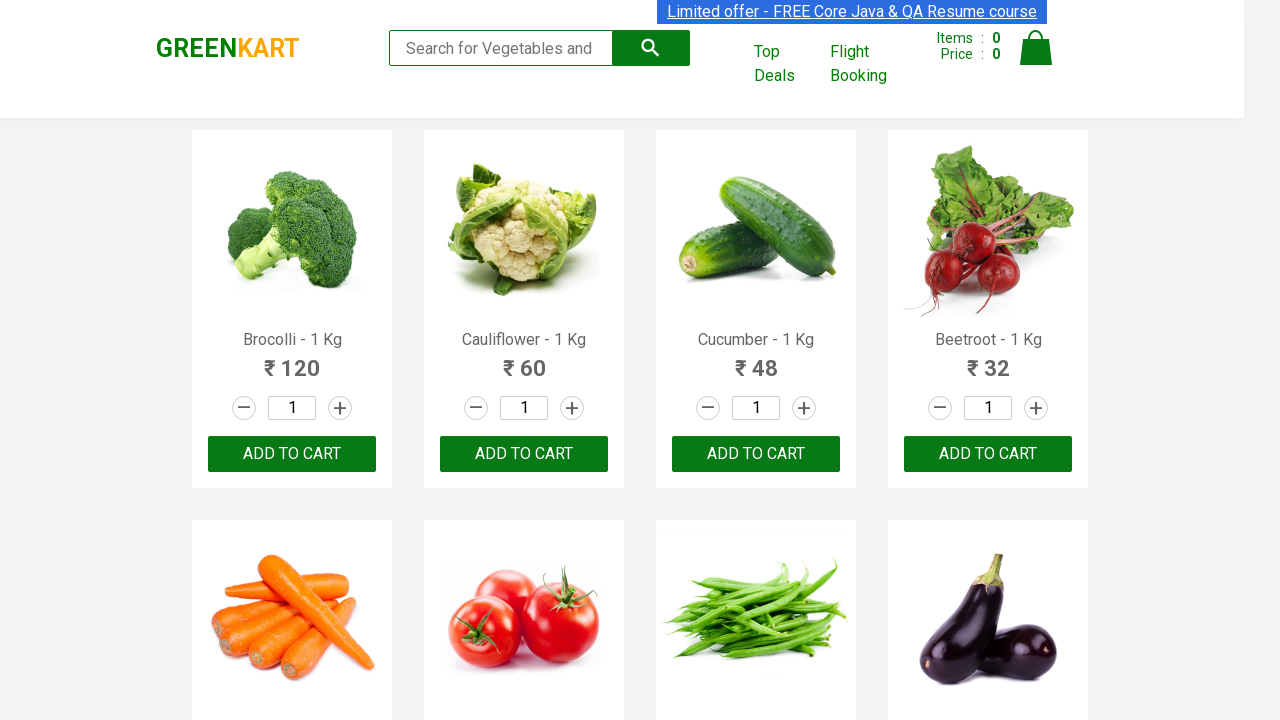